Tests navigation by clicking the Privacy link

Starting URL: https://polis812.github.io/vacuu/

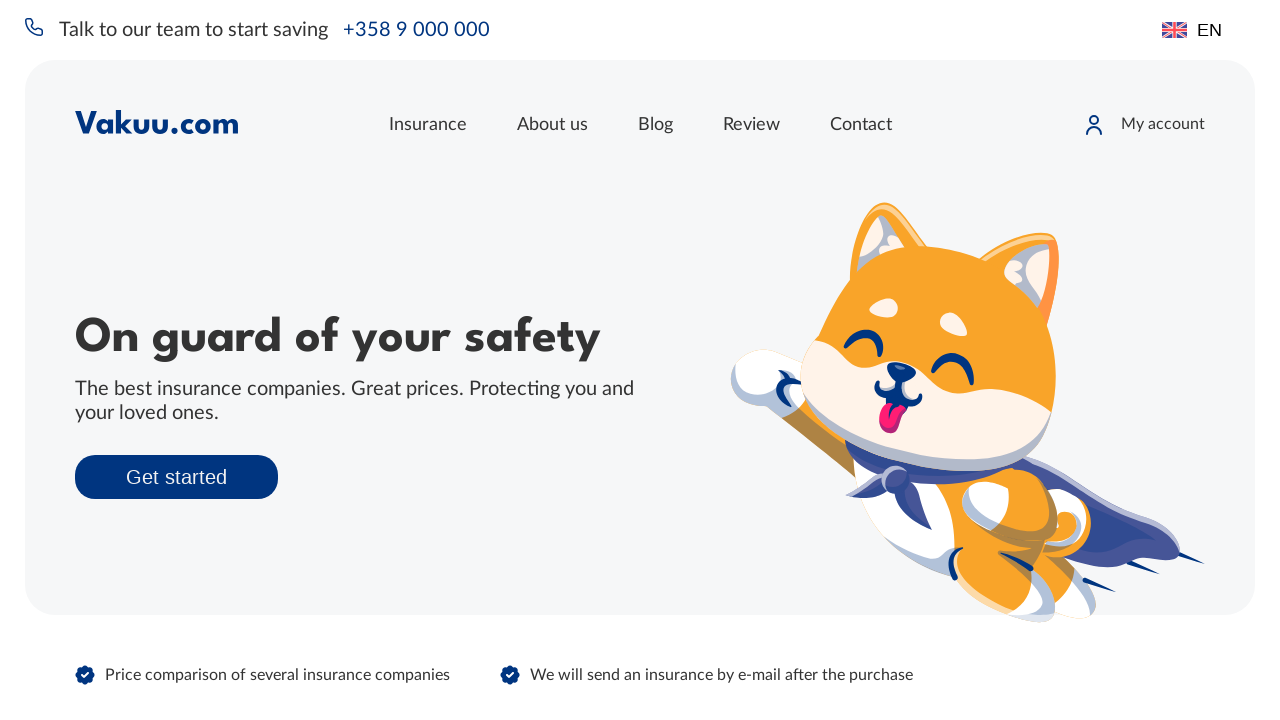

Navigated to https://polis812.github.io/vacuu/
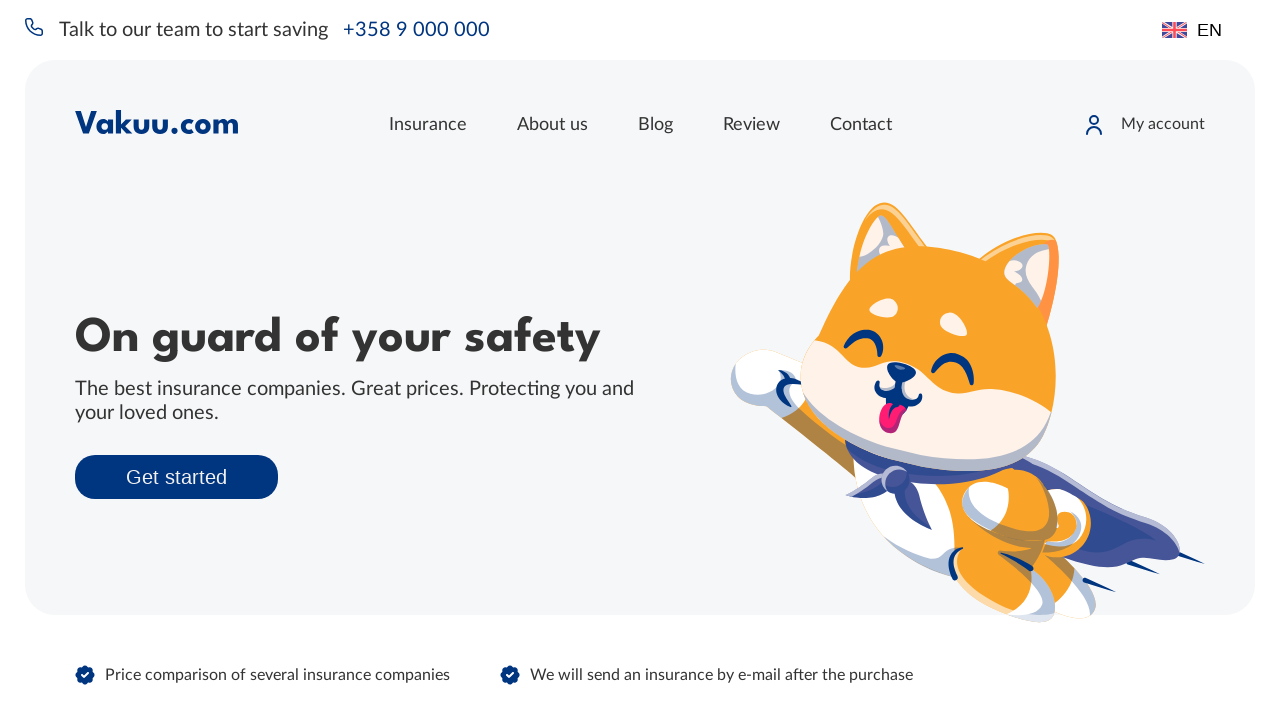

Clicked Privacy link at (851, 656) on text=Privacy
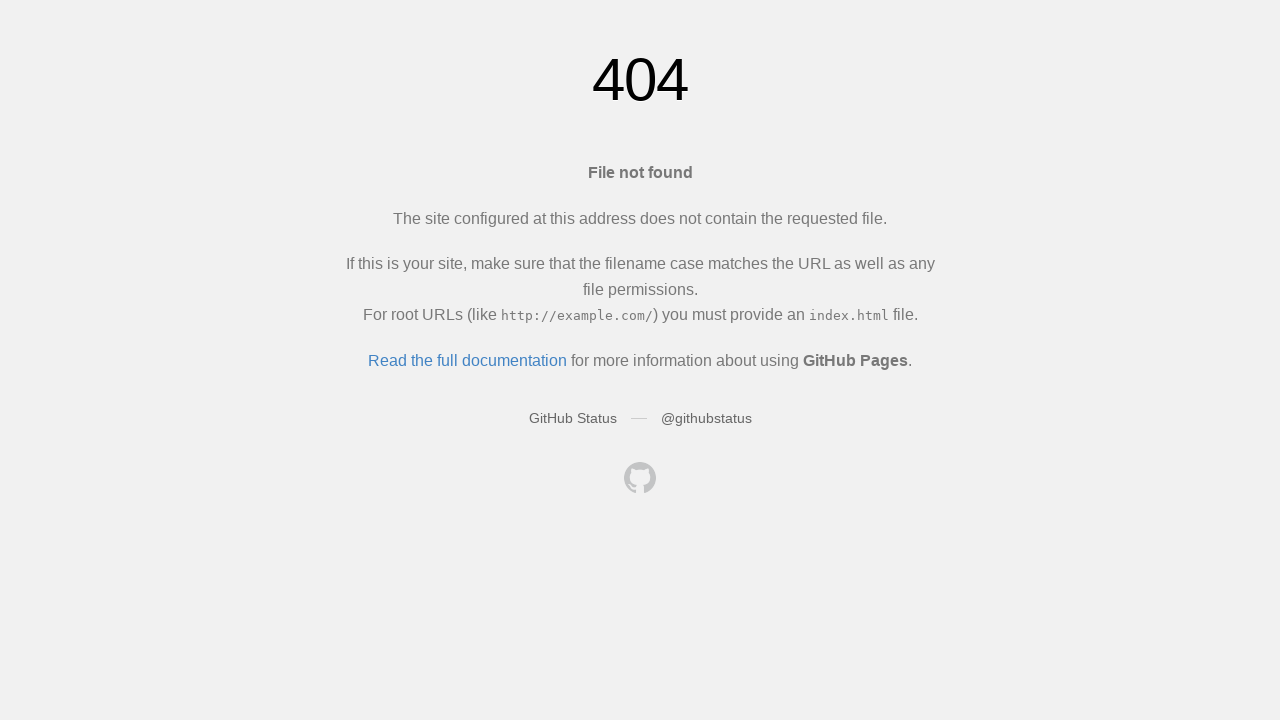

Page loaded after clicking Privacy link
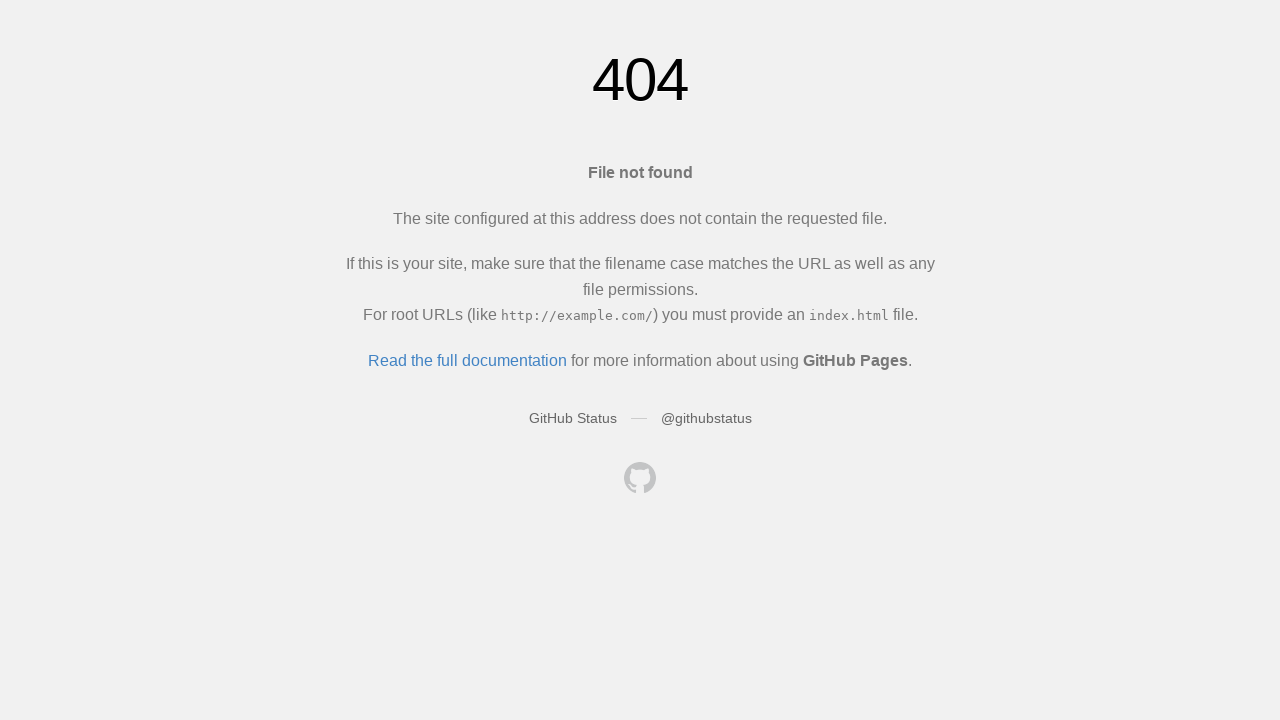

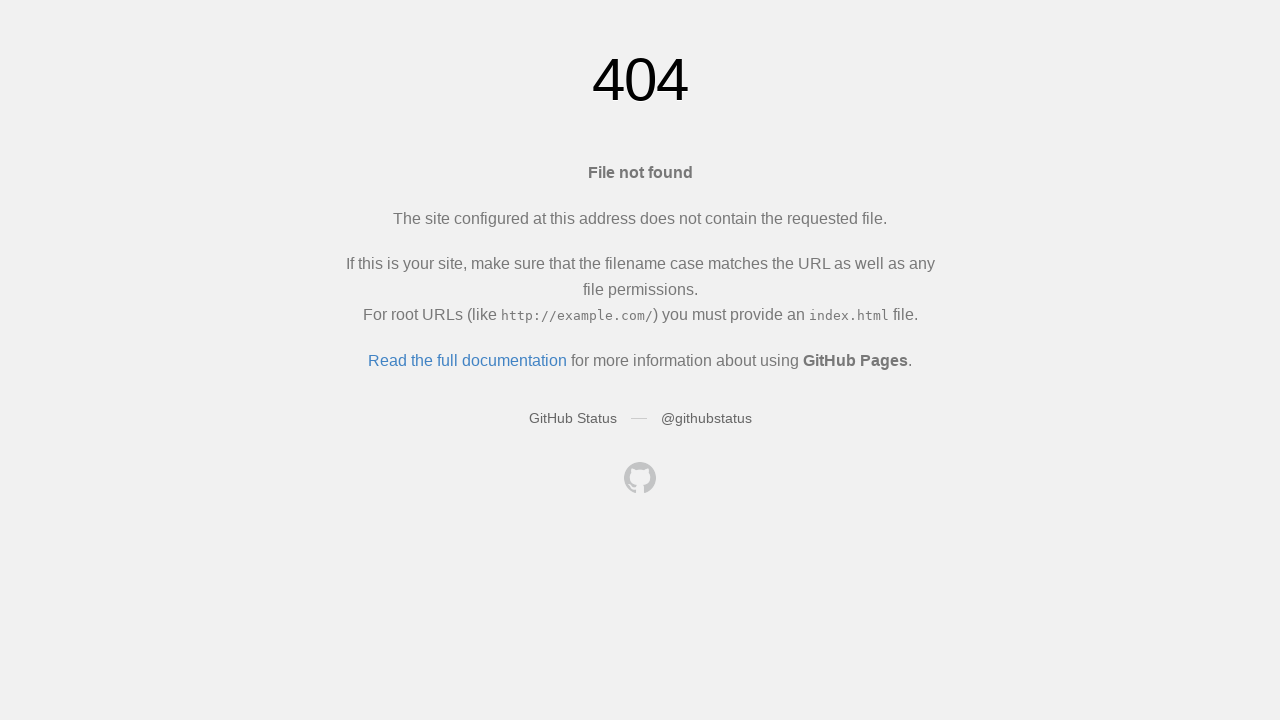